Tests the Pokemon GO IV ranking tool by entering a Pokemon name and IV values (attack, defense, stamina), then verifying the league ranking tables are displayed.

Starting URL: https://goiv.app/

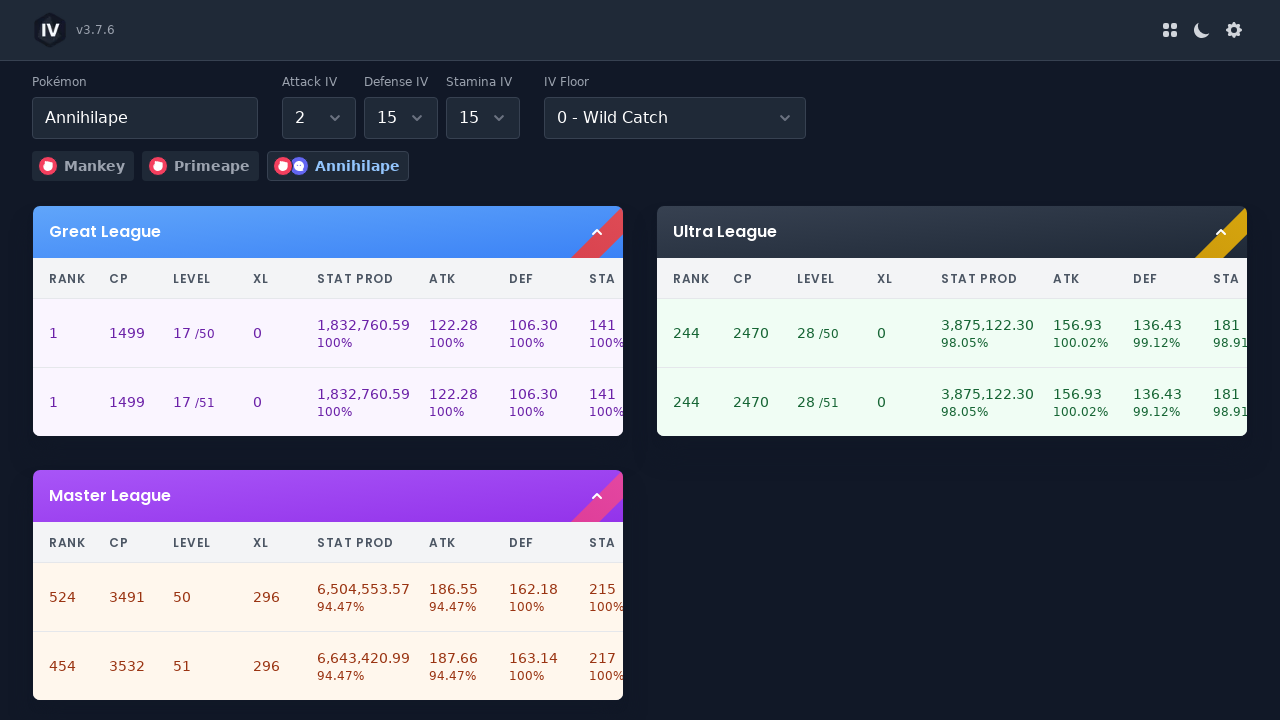

Search input element loaded and available
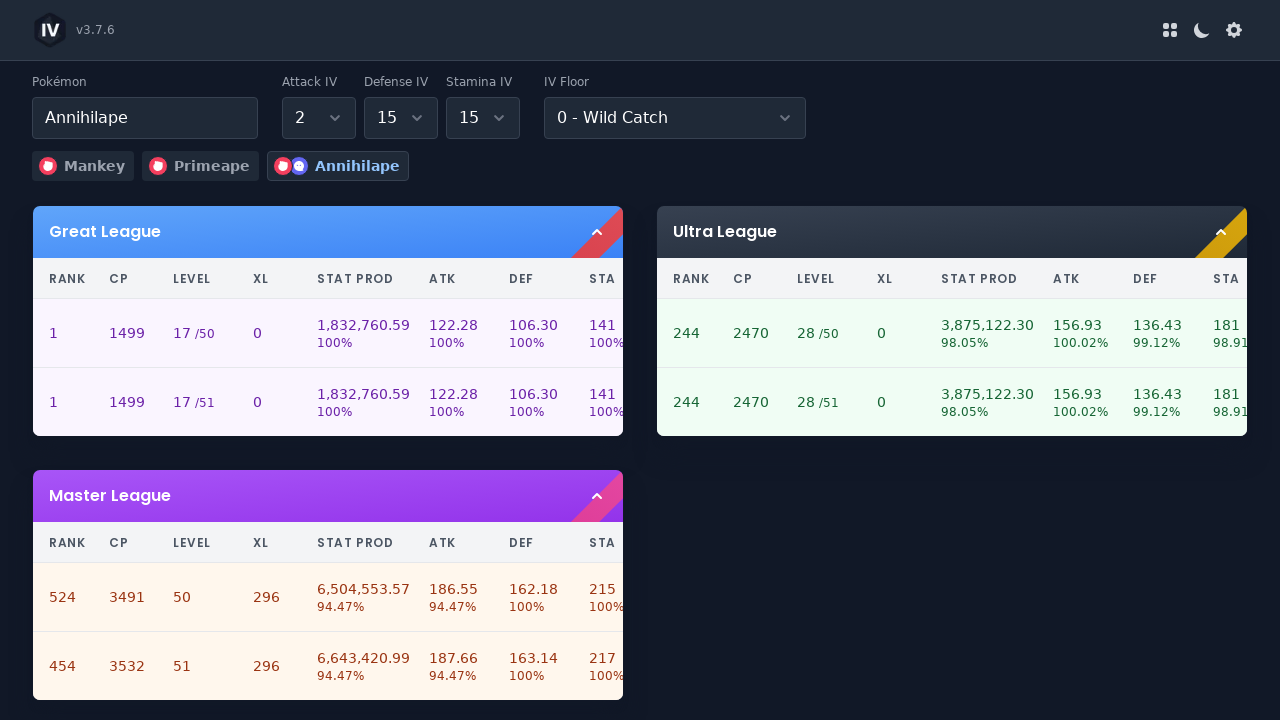

Clicked on search input field
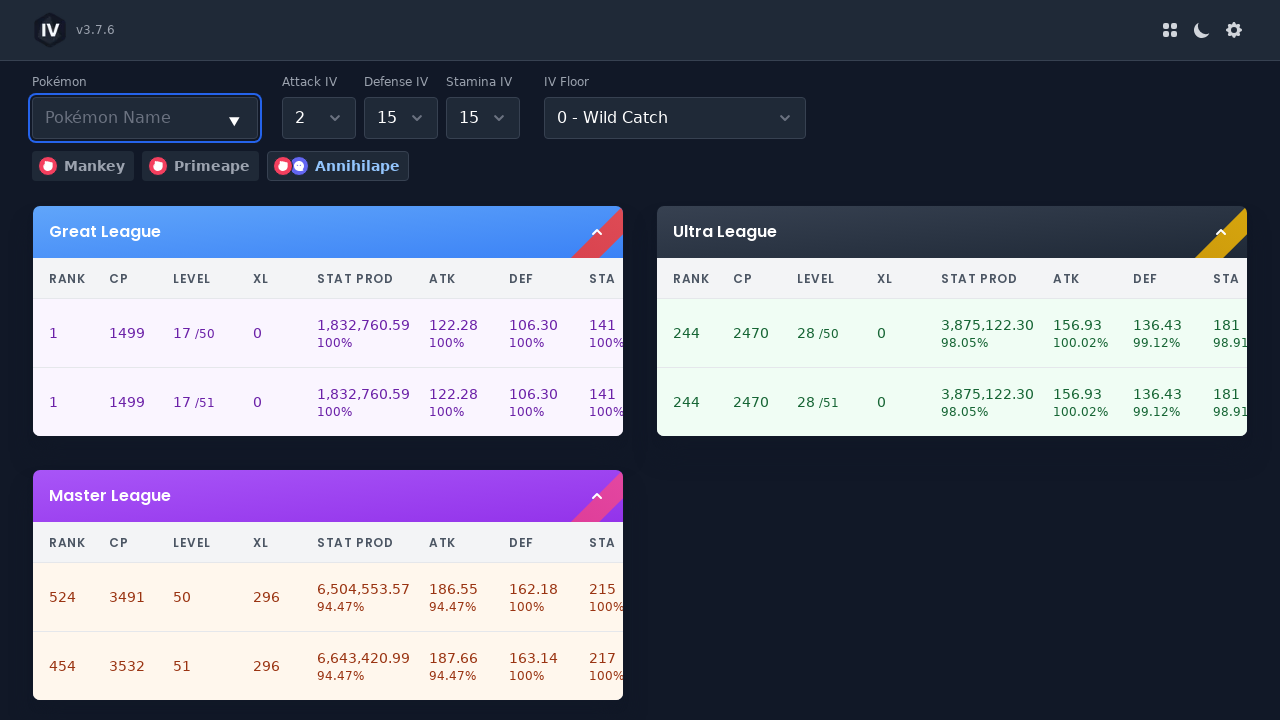

Entered Pokemon name 'Pikachu' in search field
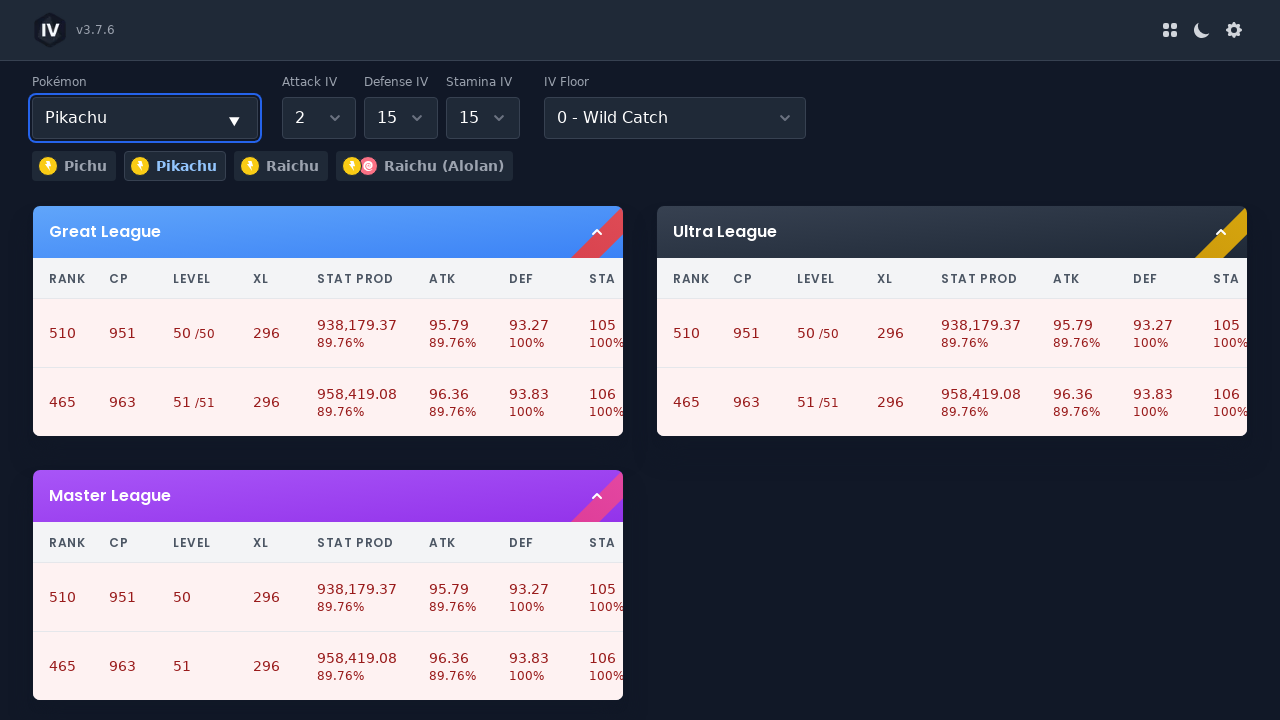

Autocomplete suggestion for 'Pikachu' appeared
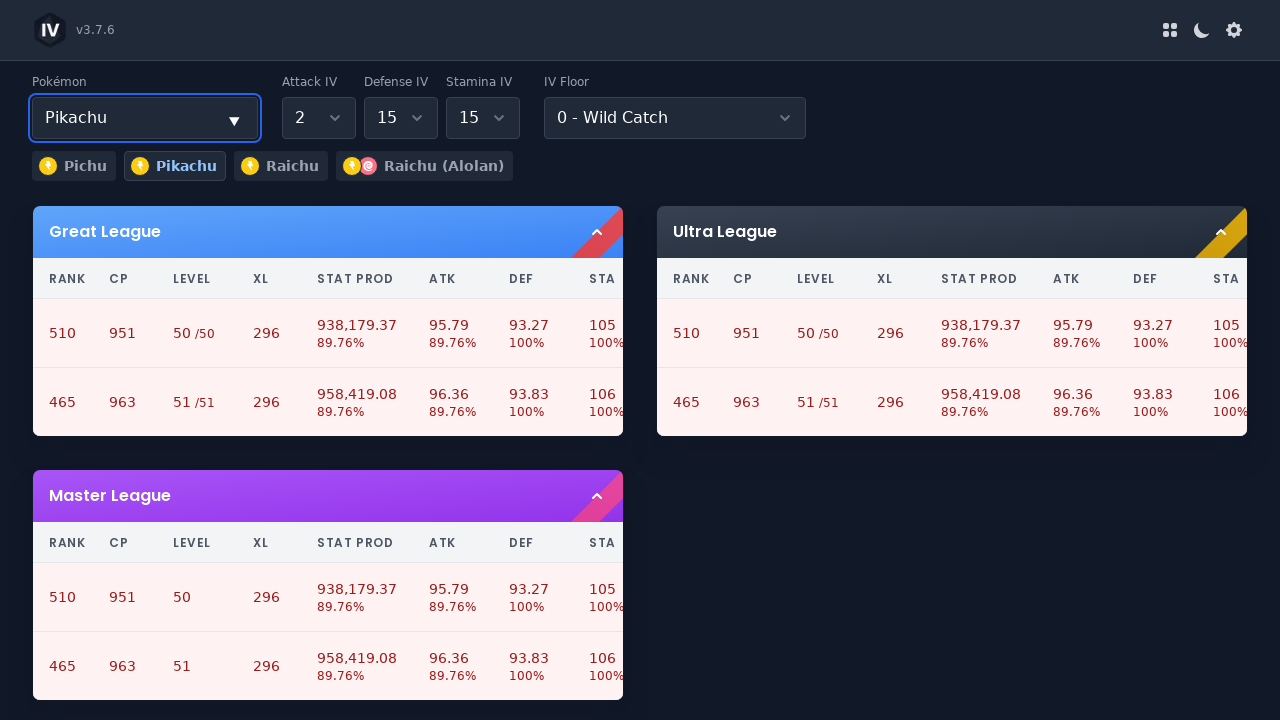

Clicked attack IV dropdown at (319, 118) on xpath=//*[@id="__next"]/section/main/section[1]/div[1]/label[1]/select
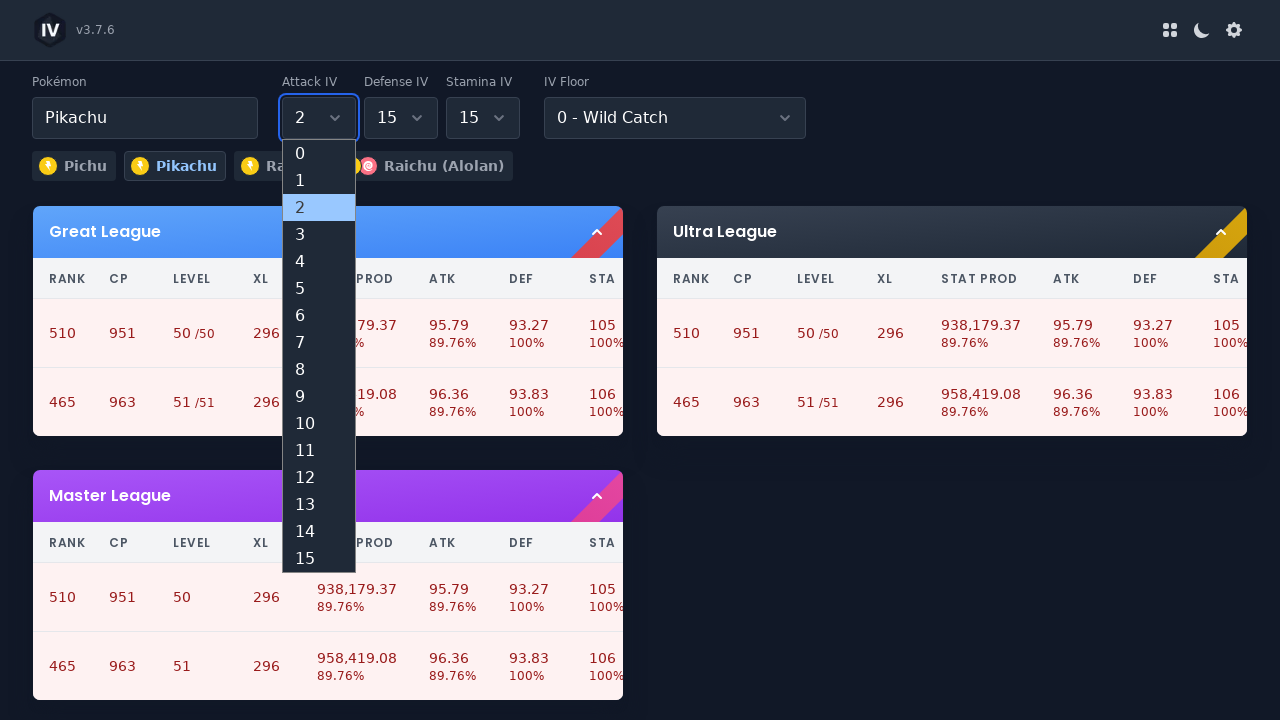

Selected attack IV value 12 on xpath=//*[@id="__next"]/section/main/section[1]/div[1]/label[1]/select
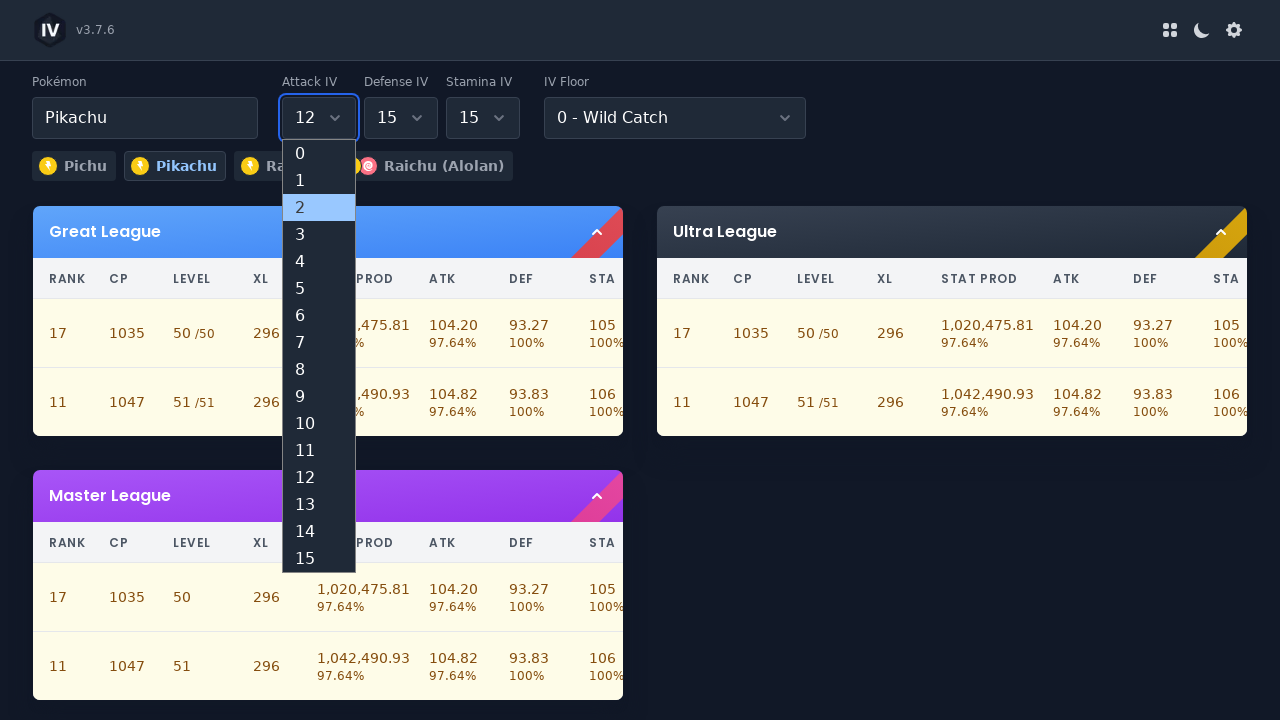

Clicked defense IV dropdown at (401, 118) on xpath=//*[@id="__next"]/section/main/section[1]/div[1]/label[2]/select
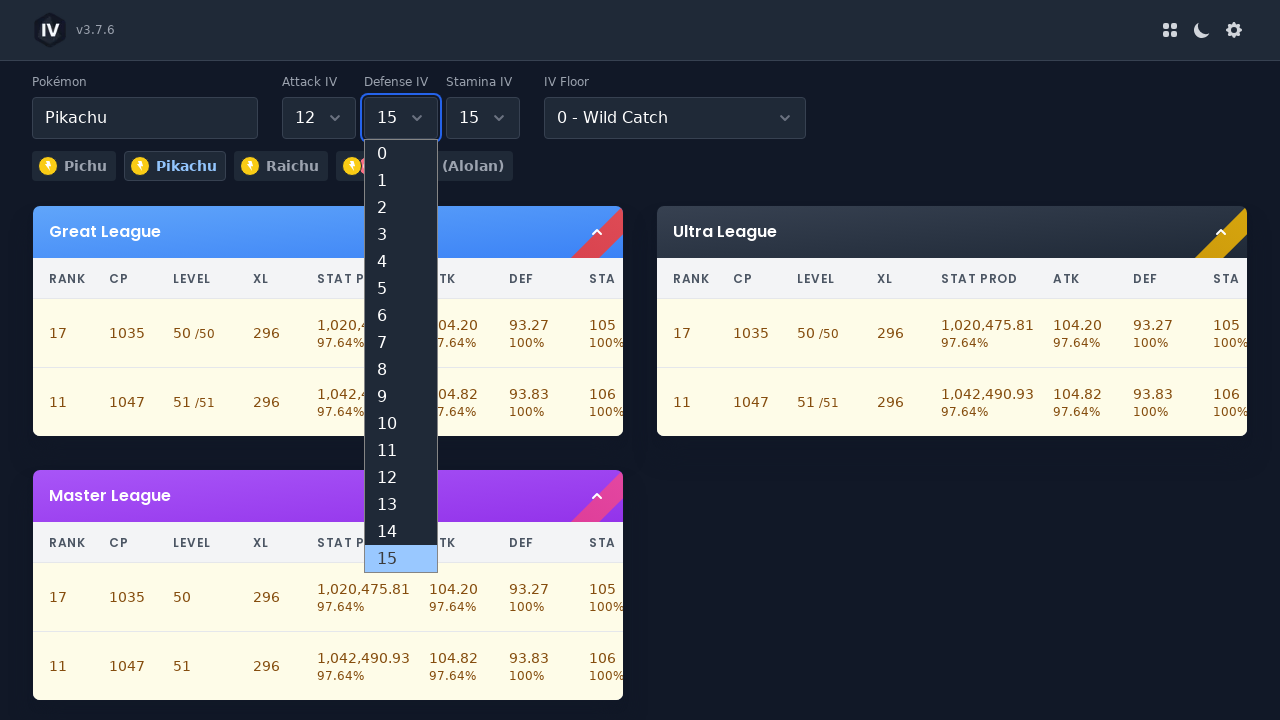

Selected defense IV value 14 on xpath=//*[@id="__next"]/section/main/section[1]/div[1]/label[2]/select
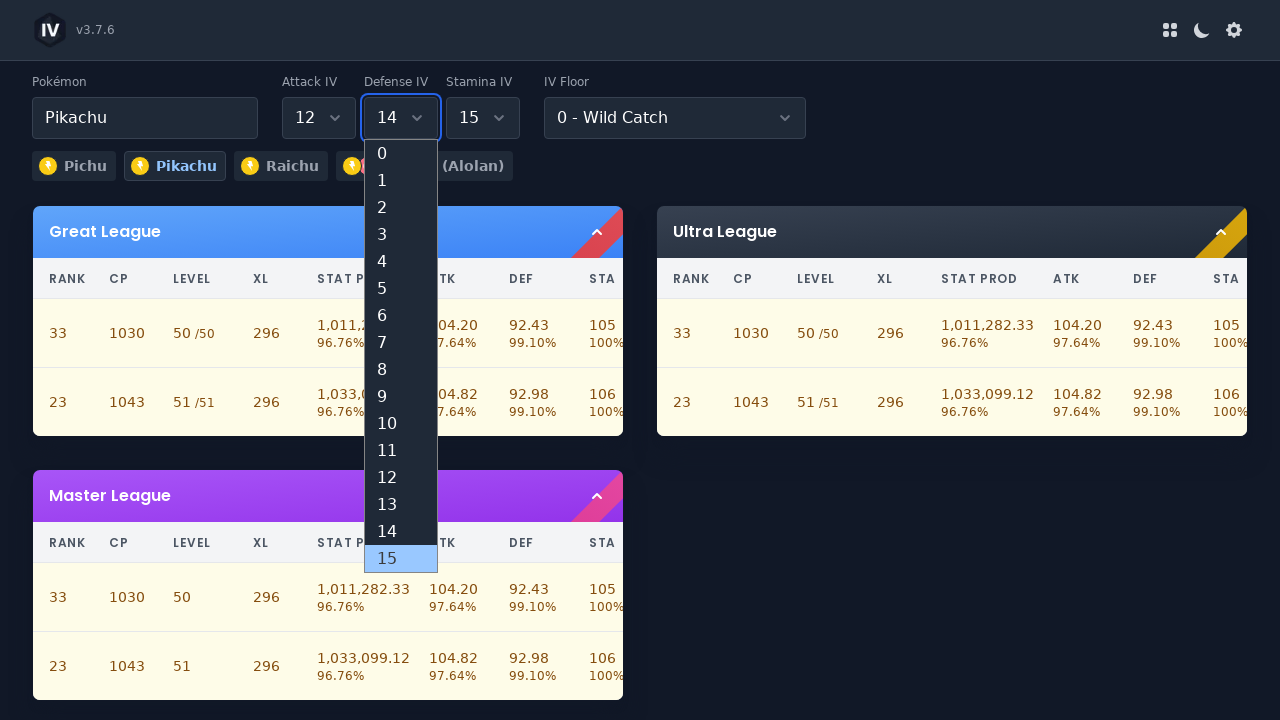

Clicked stamina IV dropdown at (483, 118) on xpath=//*[@id="__next"]/section/main/section[1]/div[1]/label[3]/select
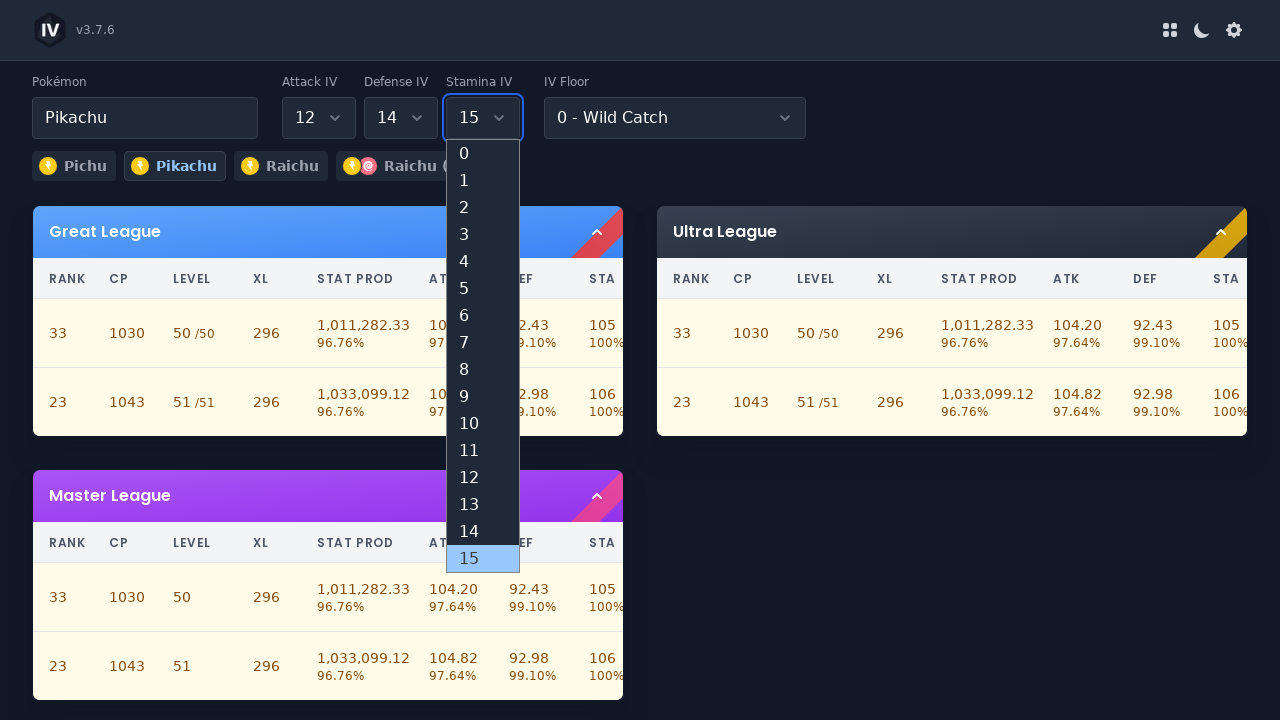

Selected stamina IV value 11 on xpath=//*[@id="__next"]/section/main/section[1]/div[1]/label[3]/select
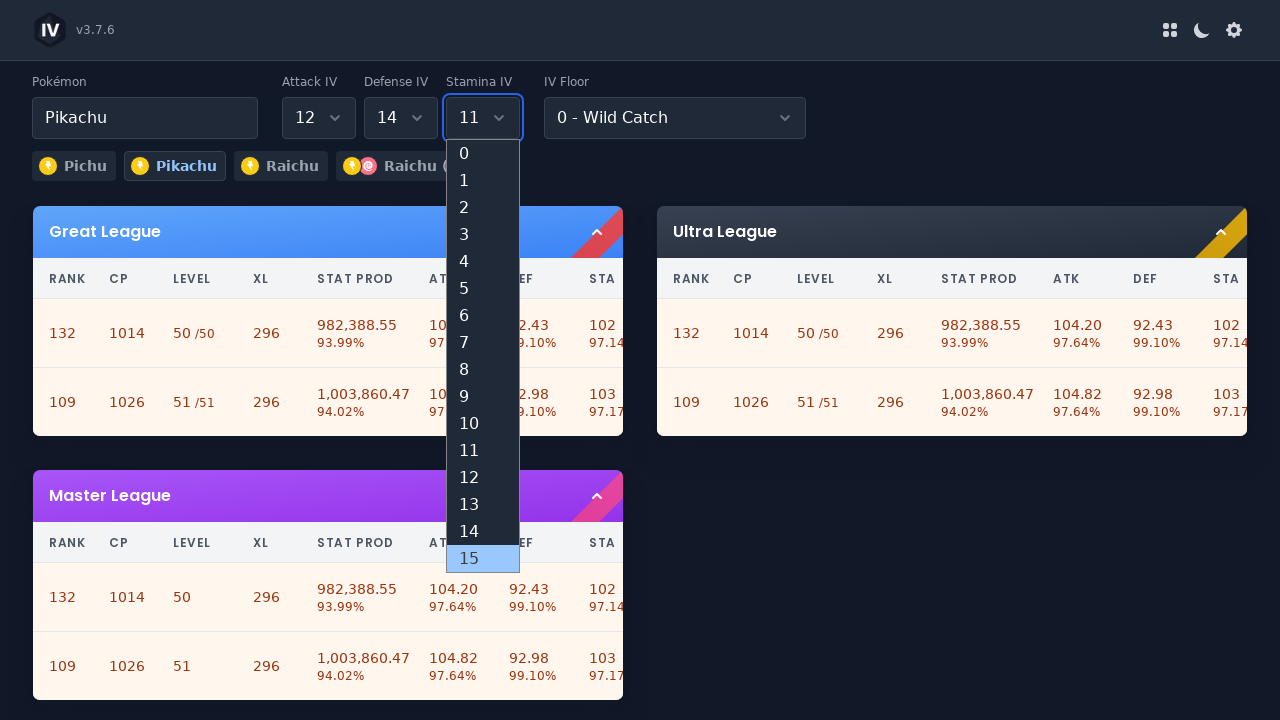

Clicked body to trigger IV calculation update at (640, 360) on body
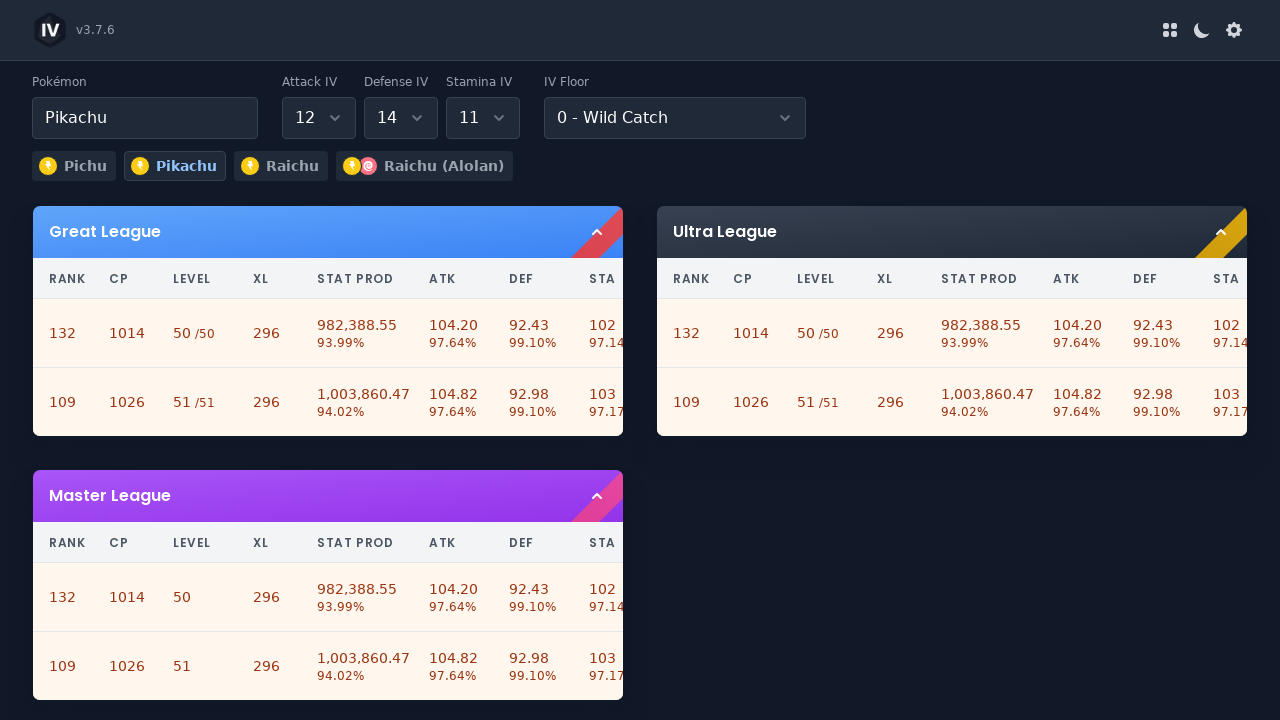

League ranking tables loaded and displayed
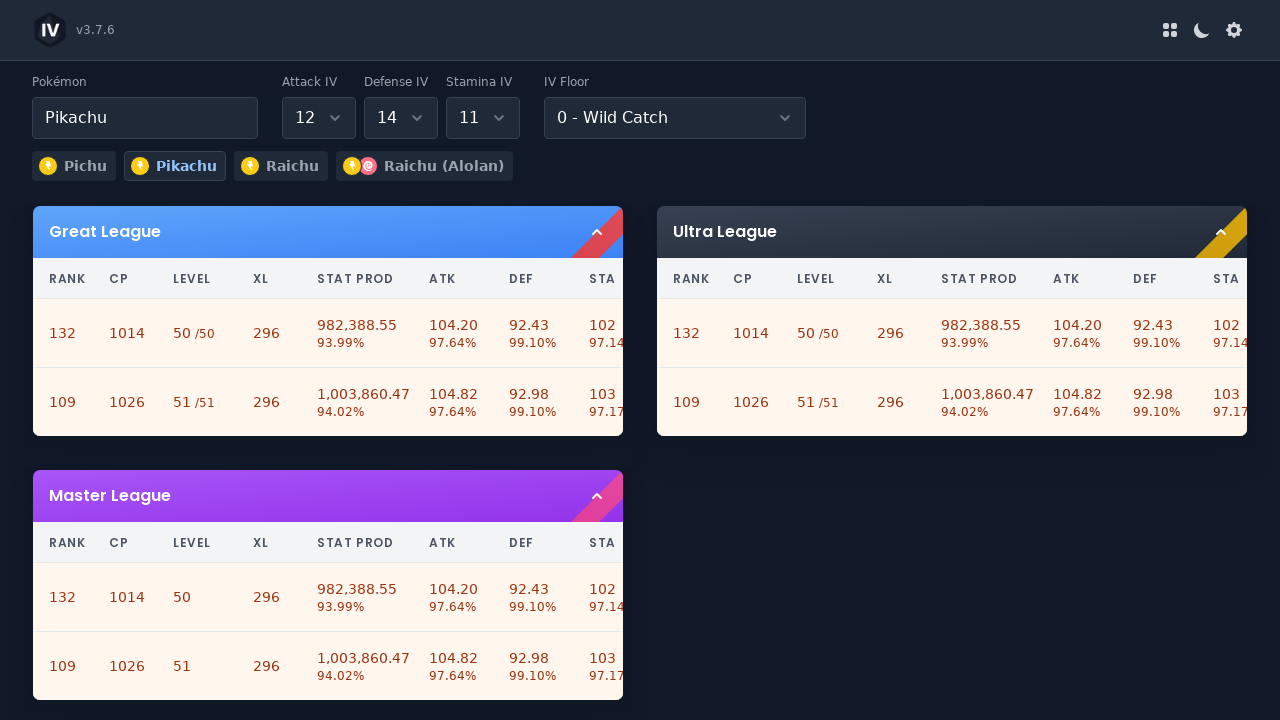

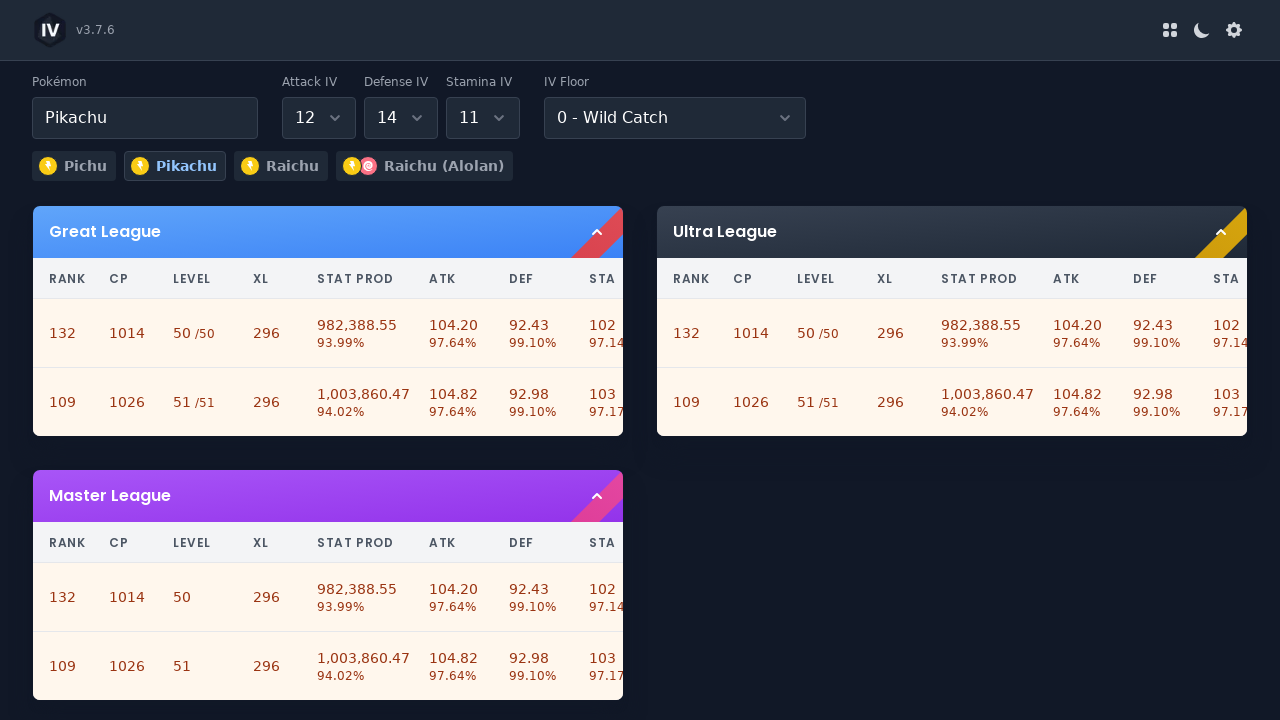